Tests JavaScript confirm dialog by clicking the JS Confirm button, dismissing it, and verifying the result message

Starting URL: https://the-internet.herokuapp.com/javascript_alerts

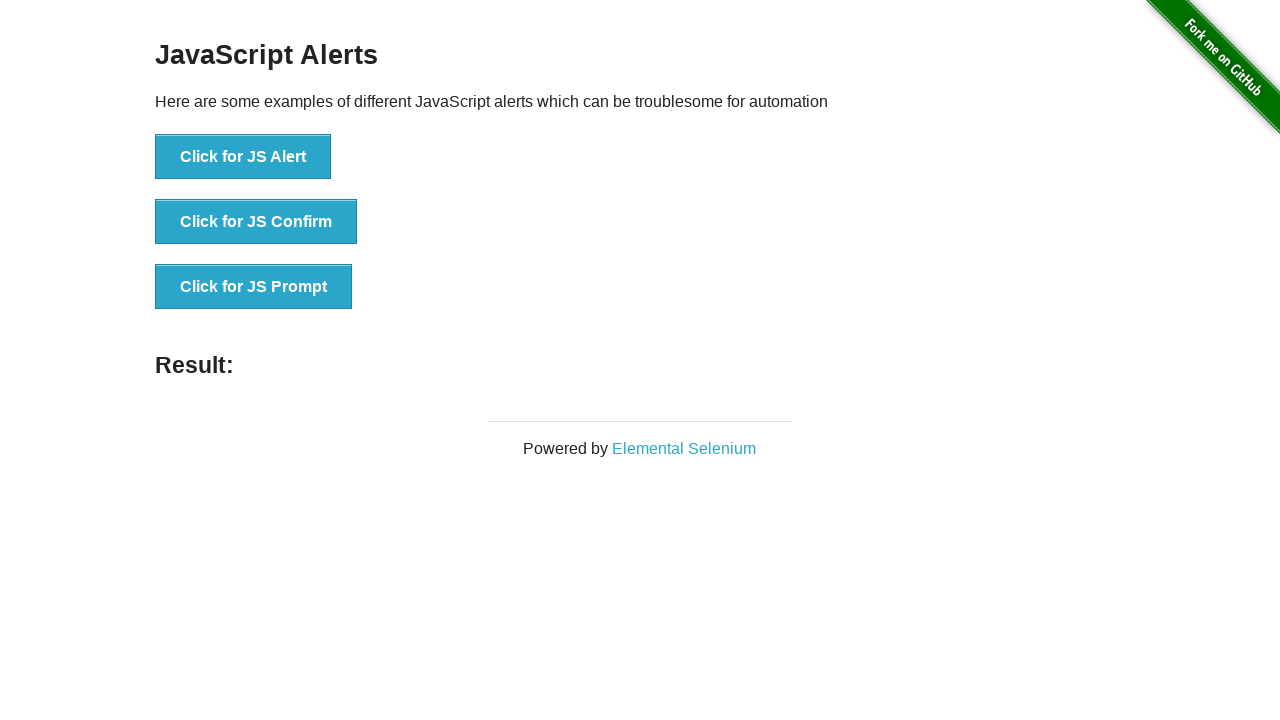

Clicked the 'Click for JS Confirm' button at (256, 222) on text='Click for JS Confirm'
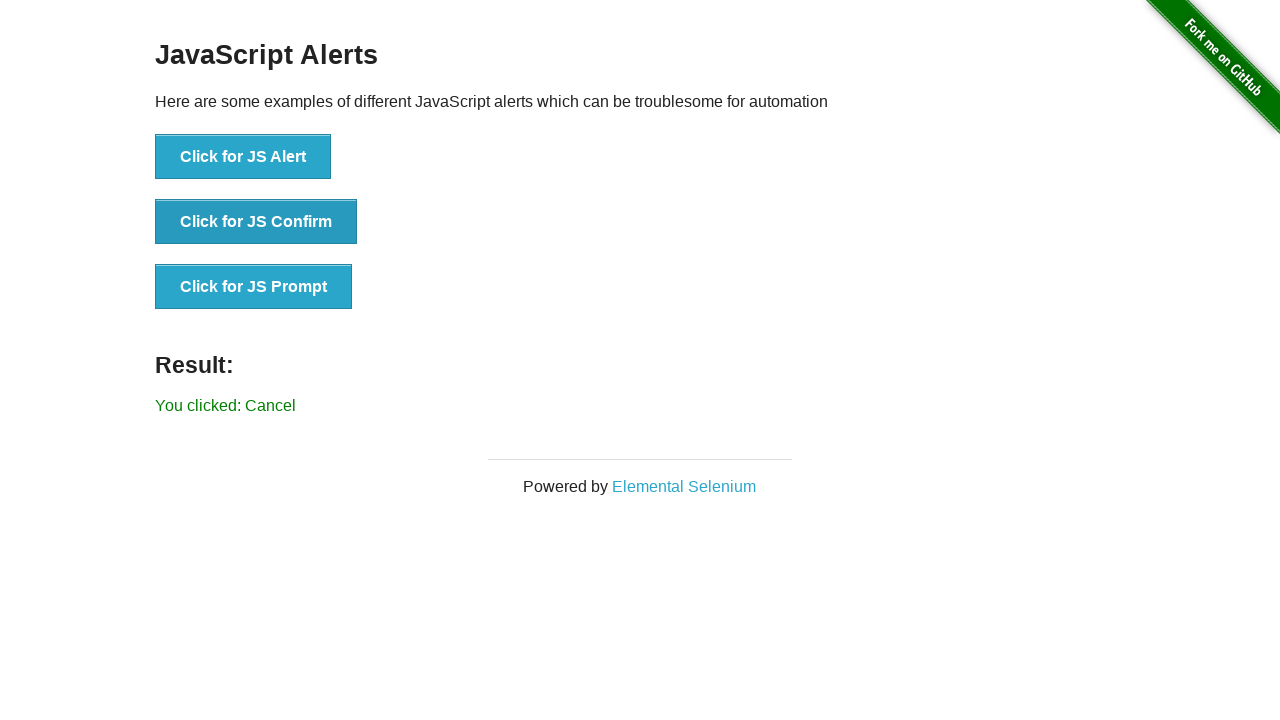

Set up dialog handler to dismiss the confirm dialog
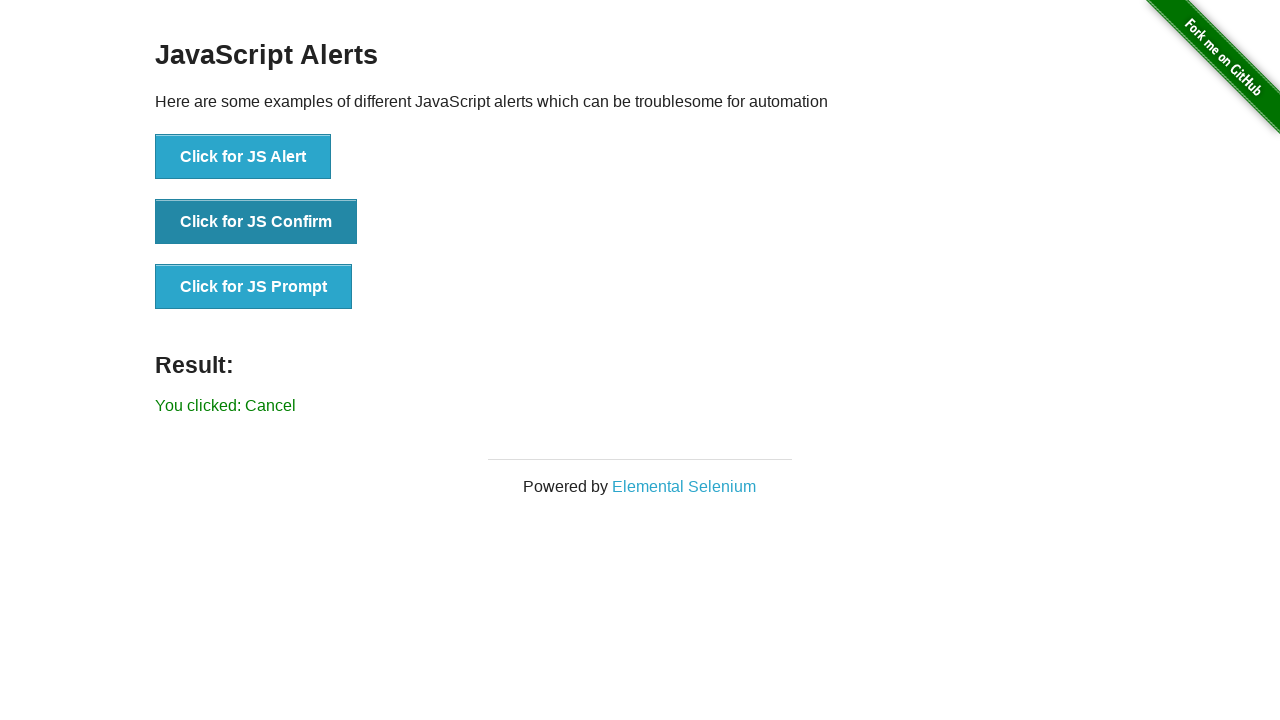

Waited 500ms for dialog to be processed
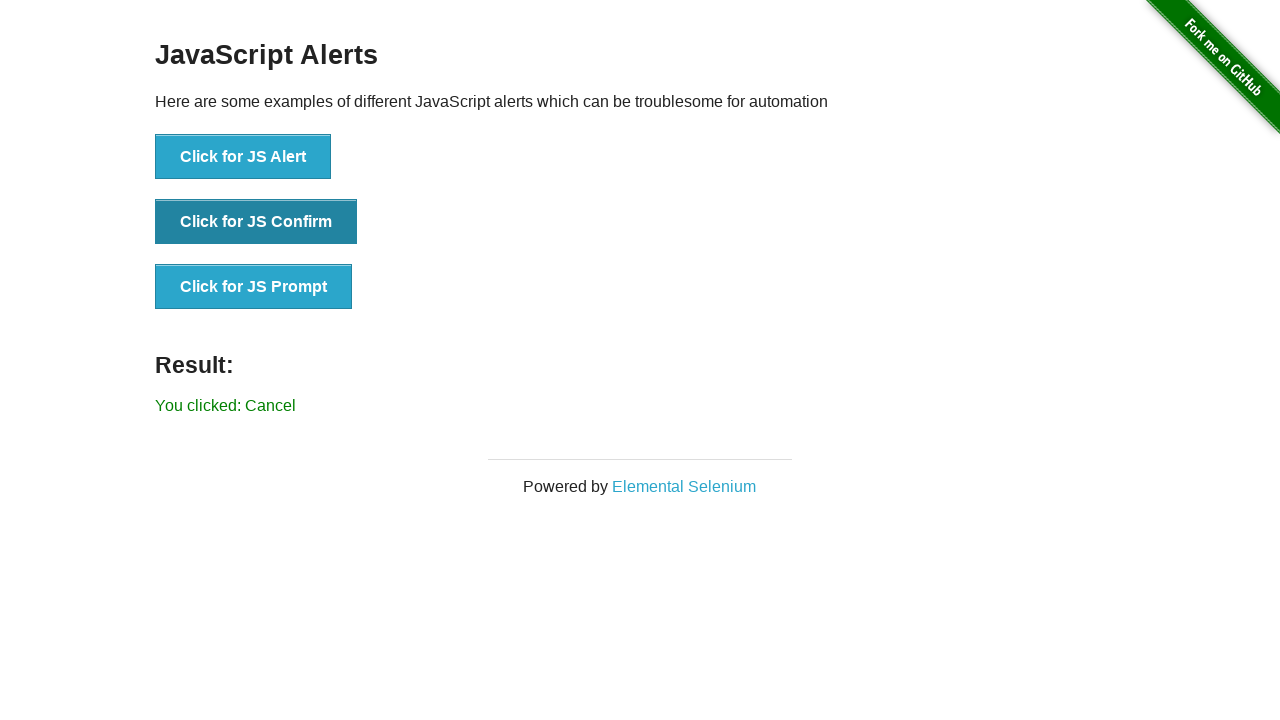

Retrieved result text from #result element
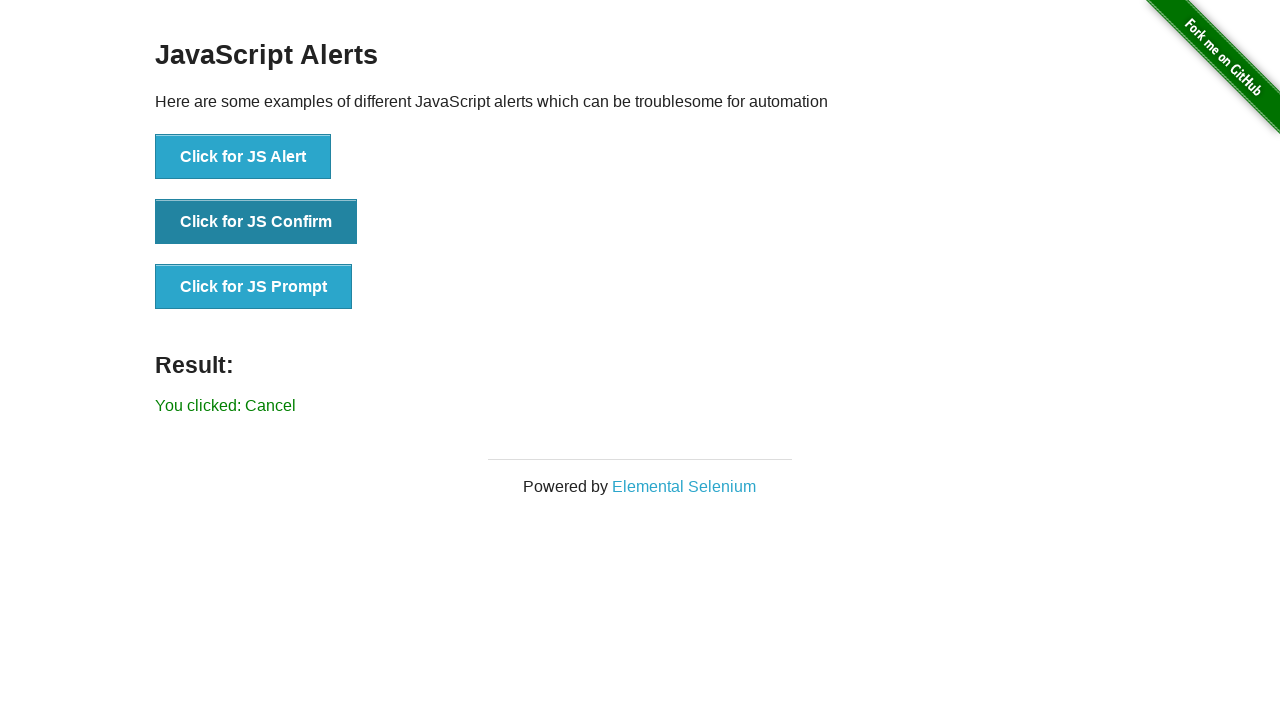

Verified that result text contains 'You clicked: Cancel'
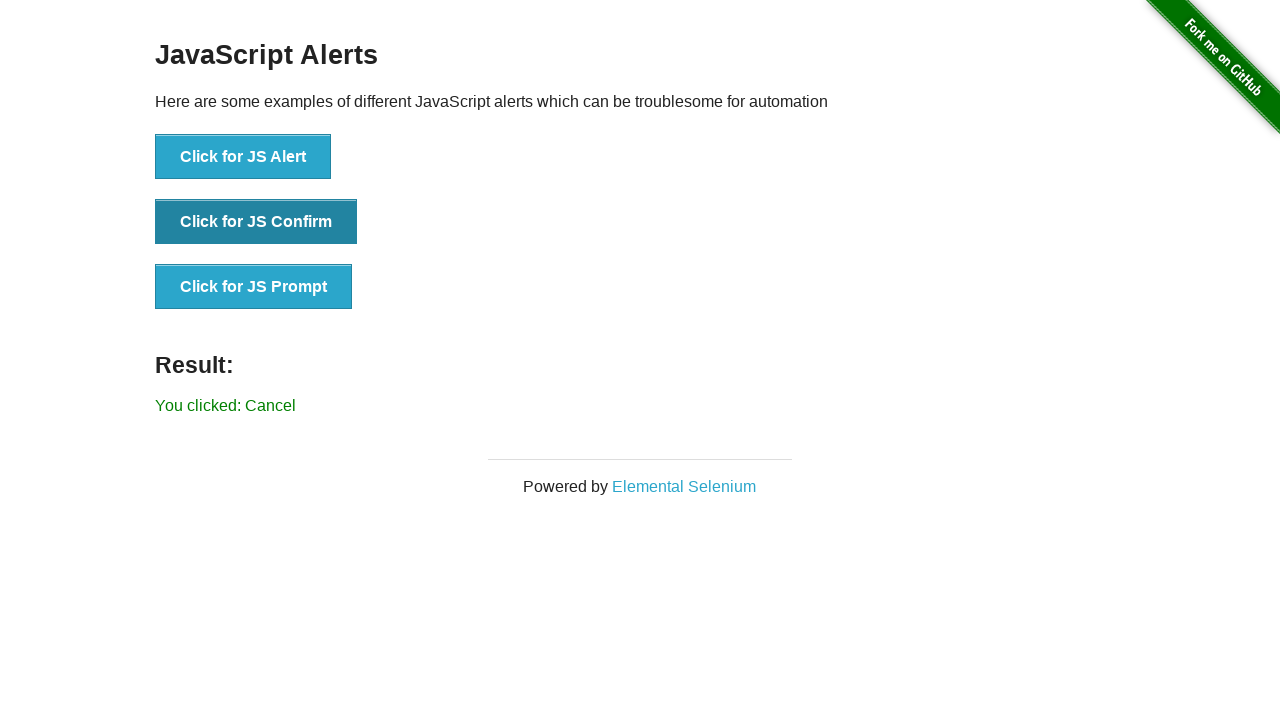

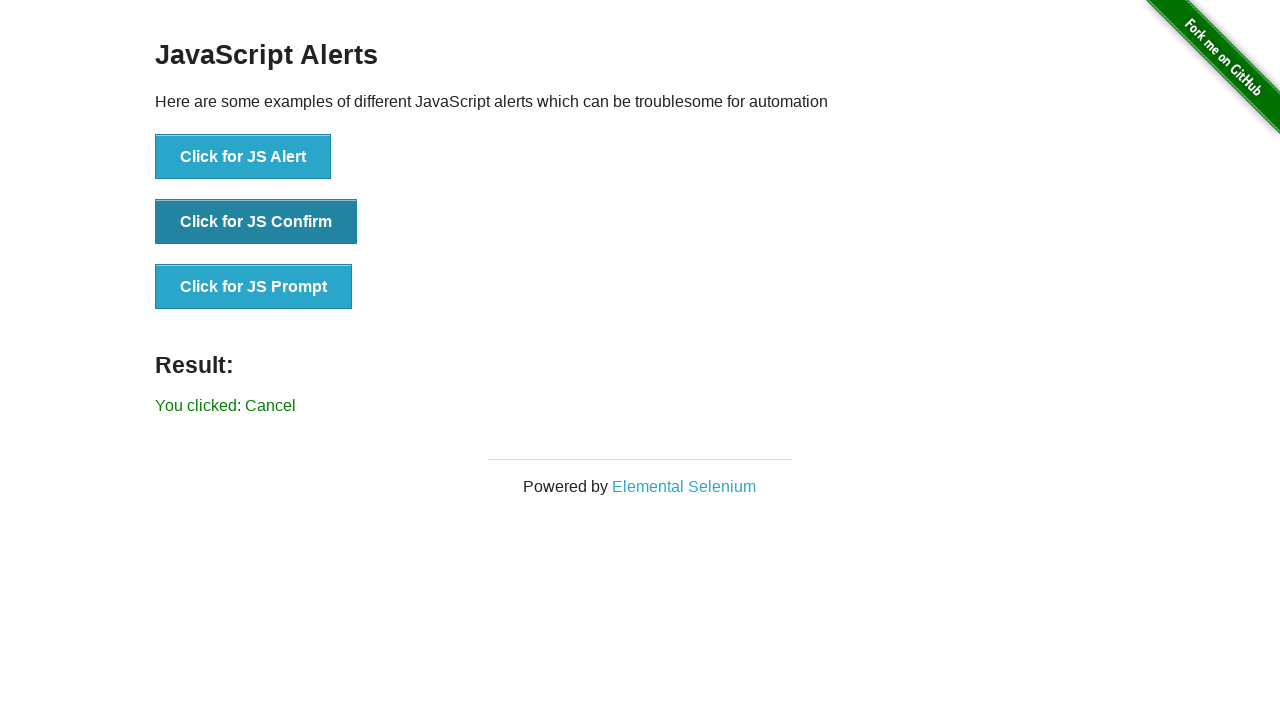